Tests a registration form by filling in first name, last name, and email fields, then submitting and verifying the success message

Starting URL: http://suninjuly.github.io/registration1.html

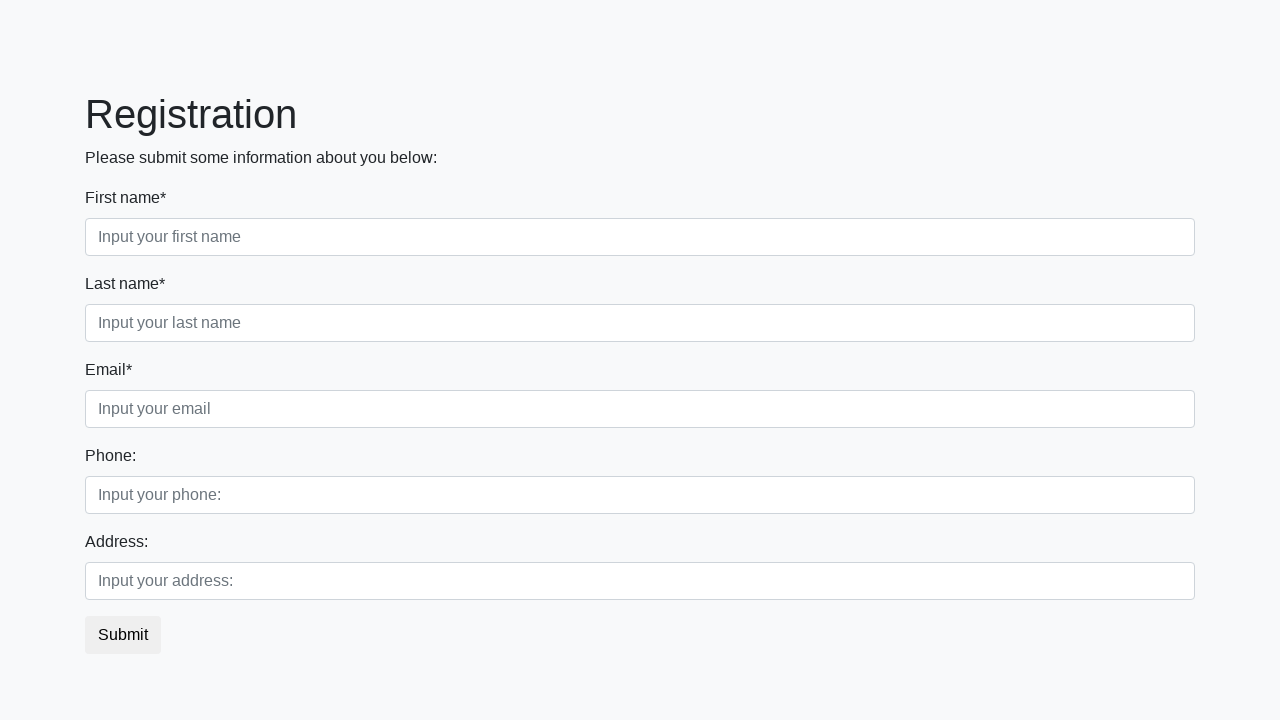

Filled first name field with 'Dmitriy' on [placeholder='Input your first name']
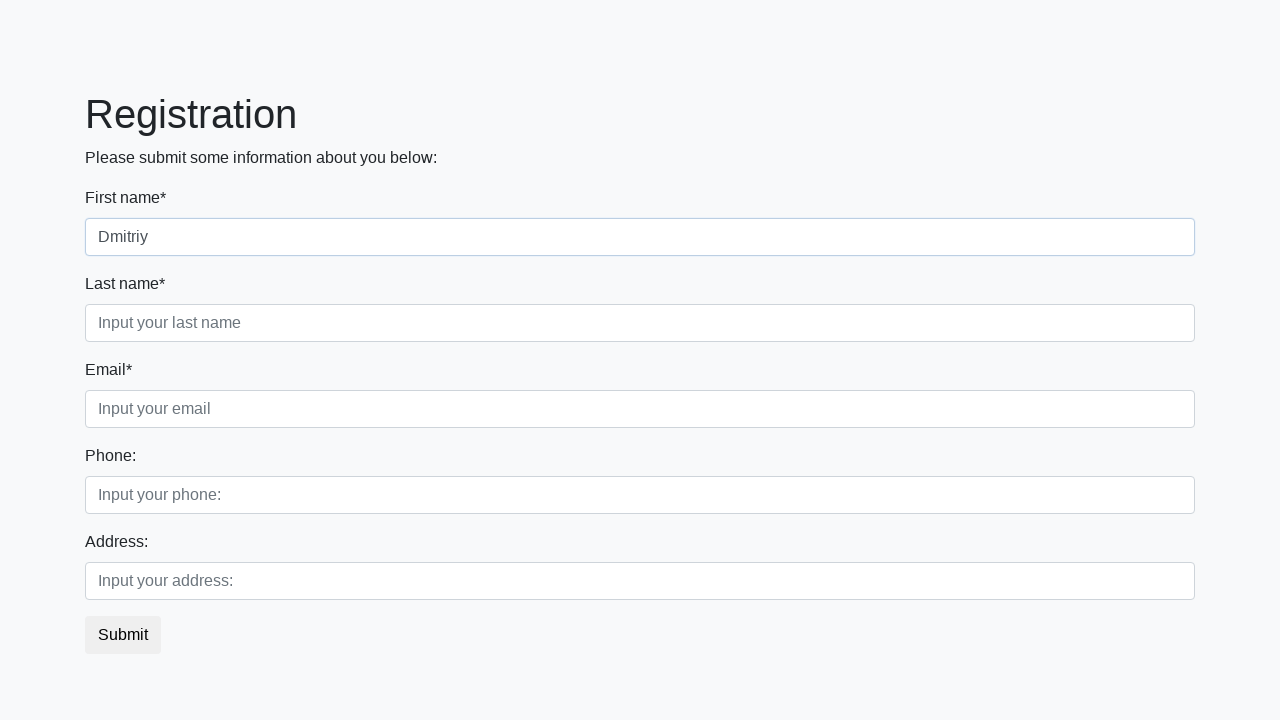

Filled last name field with 'ivanov' on [placeholder='Input your last name']
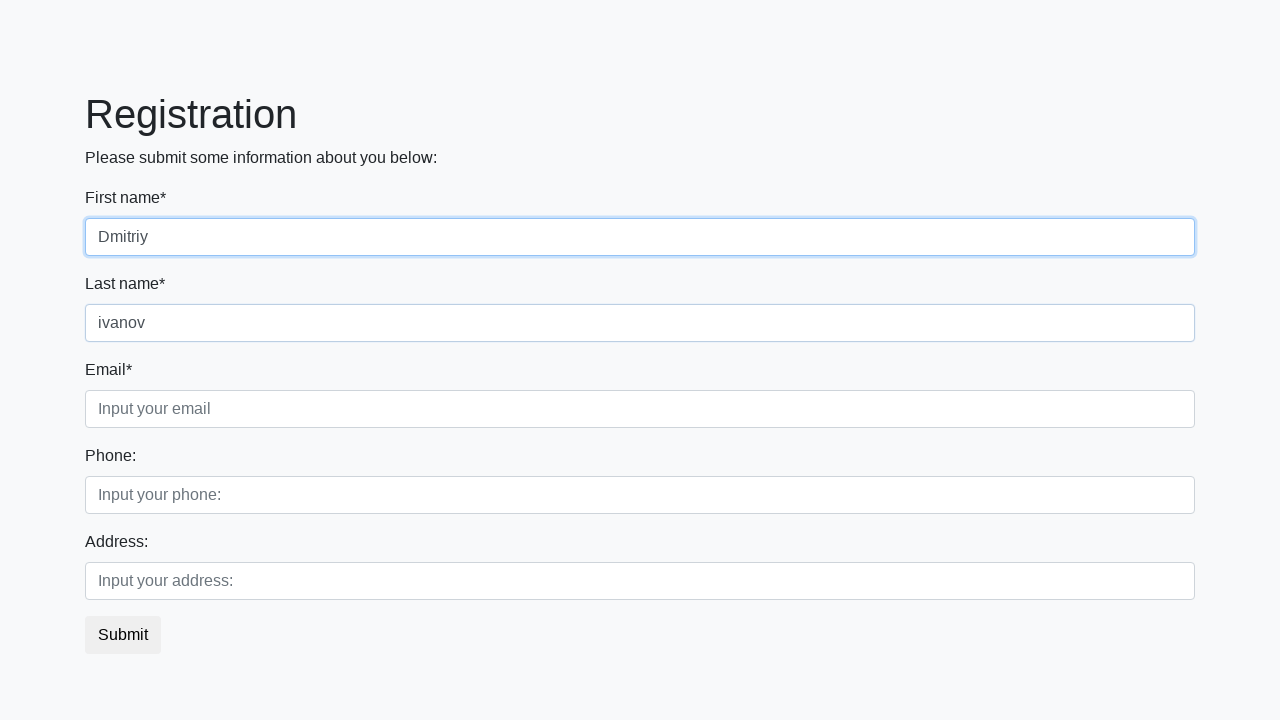

Filled email field with 'test@test.ru' on .third
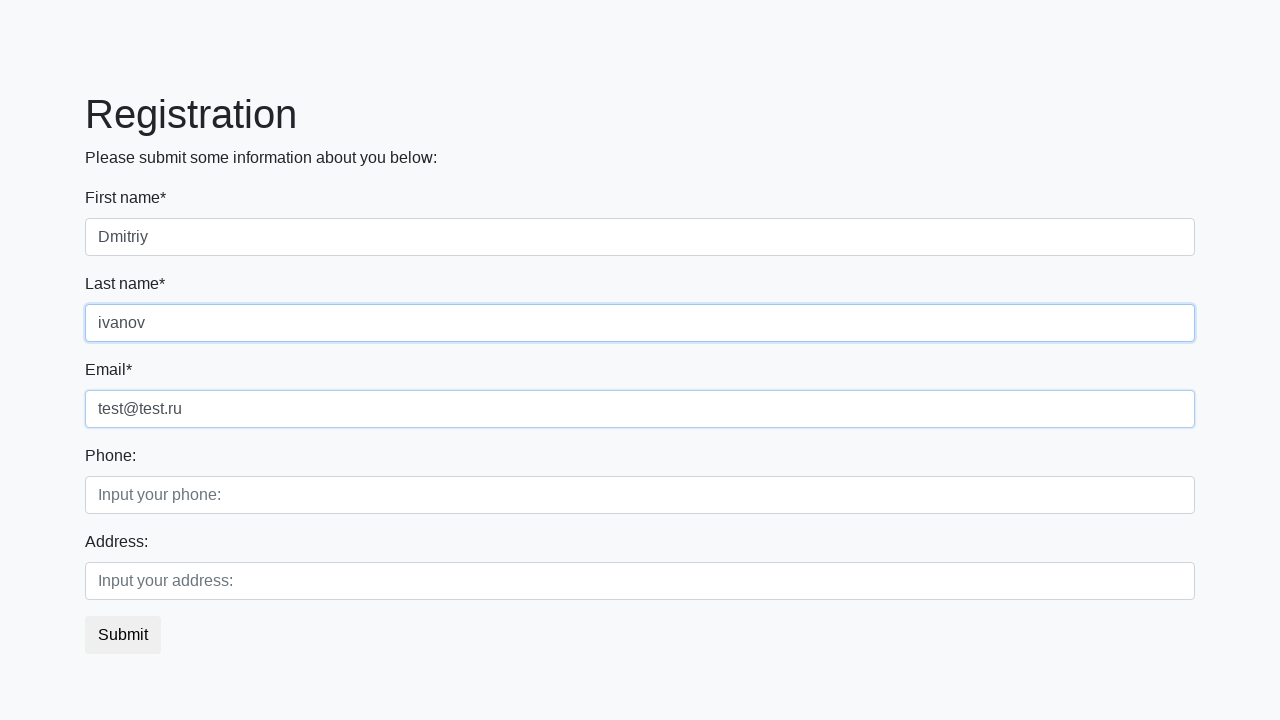

Clicked submit button to register at (123, 635) on button.btn
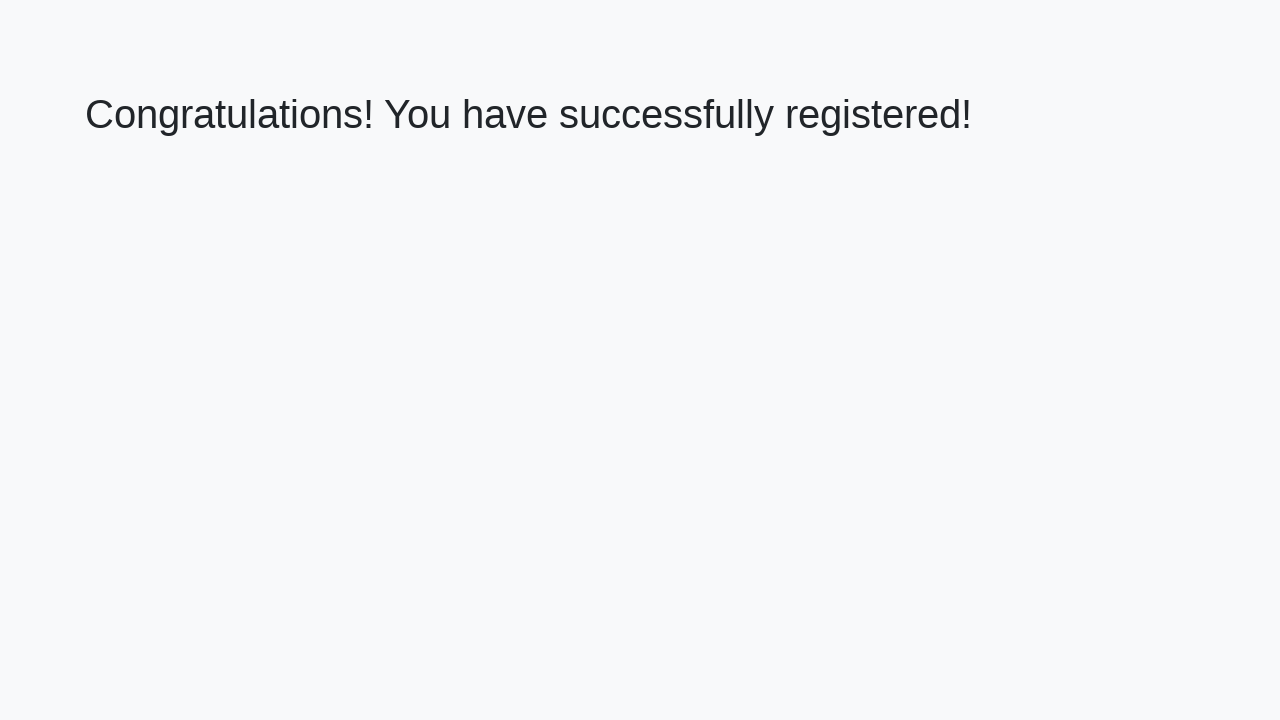

Success message heading appeared
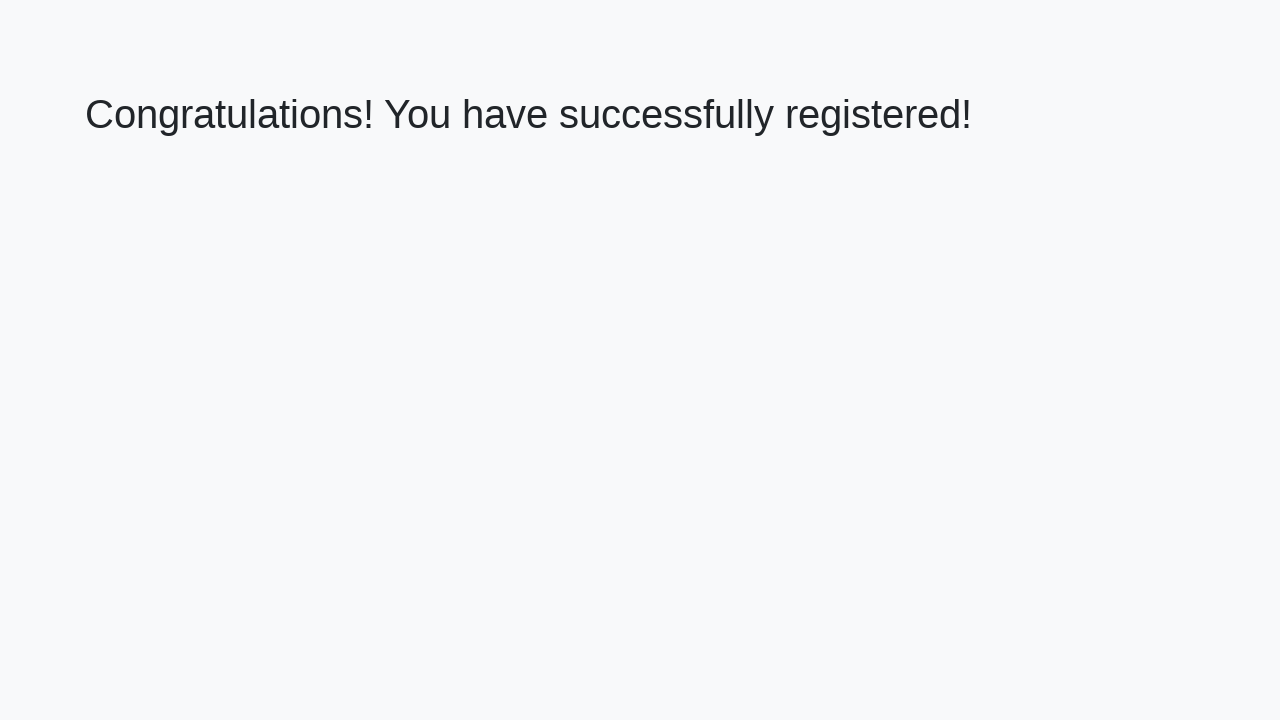

Retrieved success message text
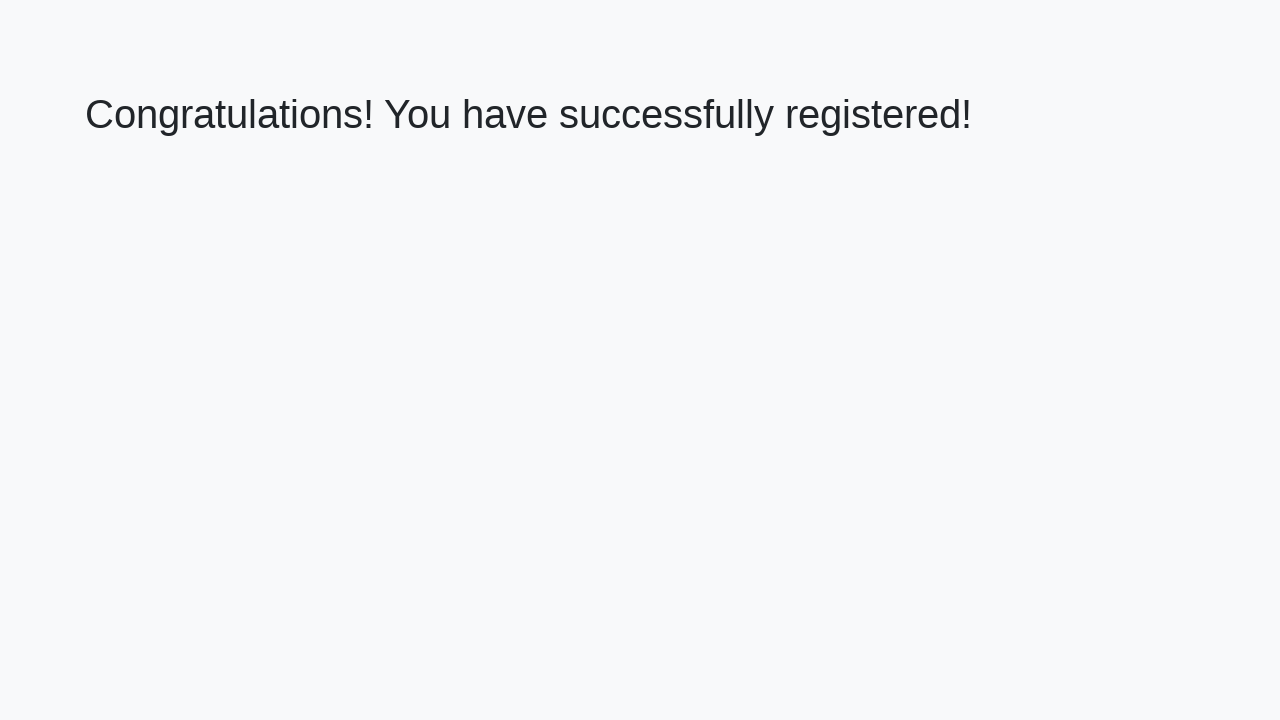

Verified success message matches expected text
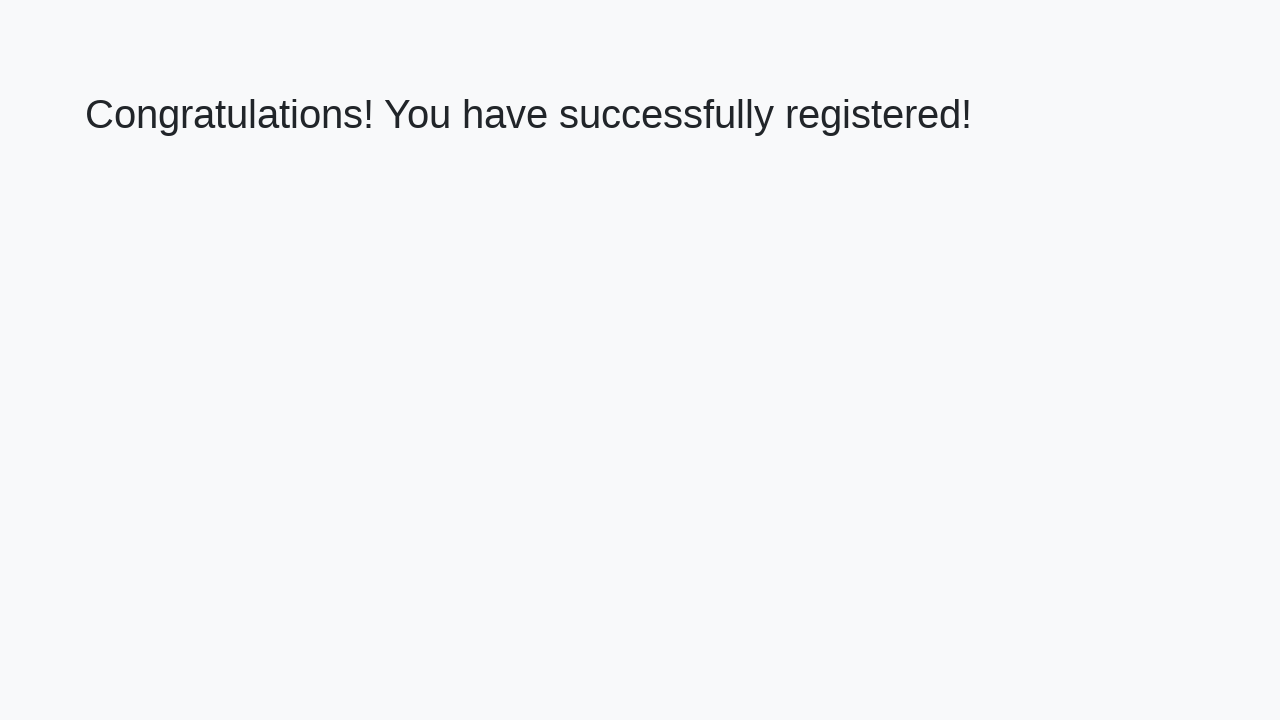

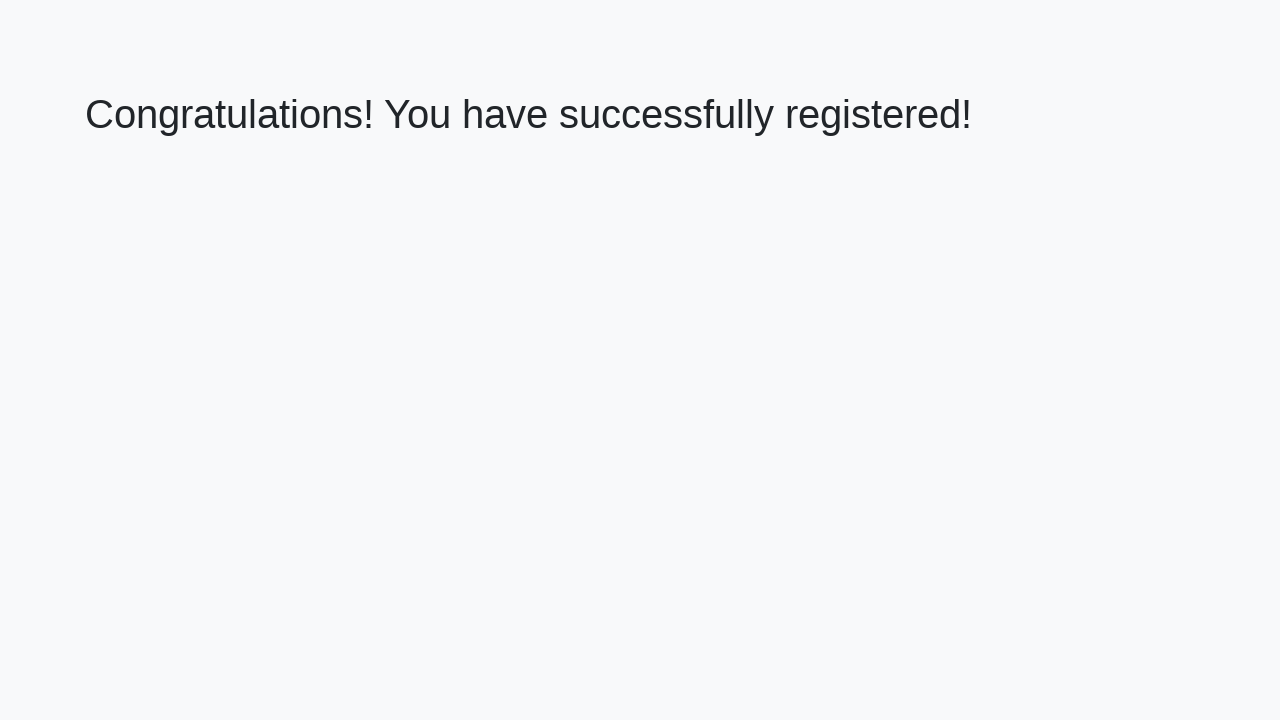